Tests infinite scroll functionality by scrolling down the page 10 times using JavaScript executor, then scrolling up once.

Starting URL: https://practice.cydeo.com/infinite_scroll

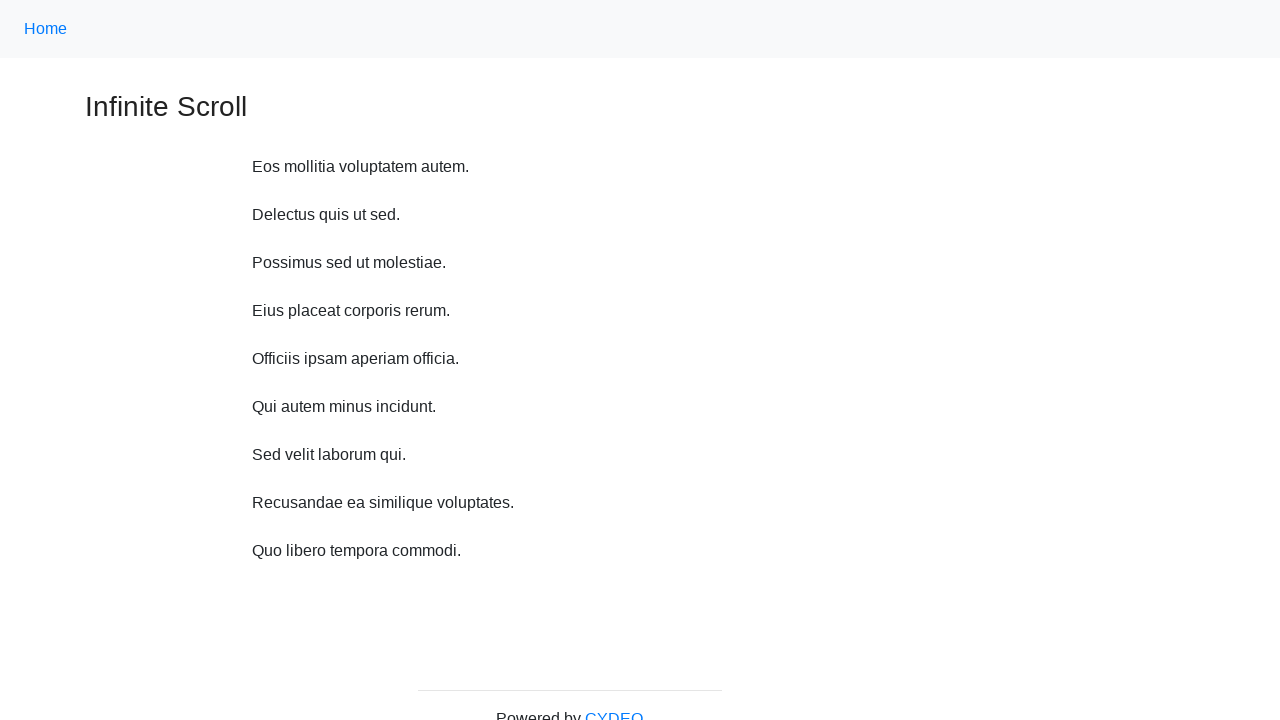

Waited 1 second before scroll
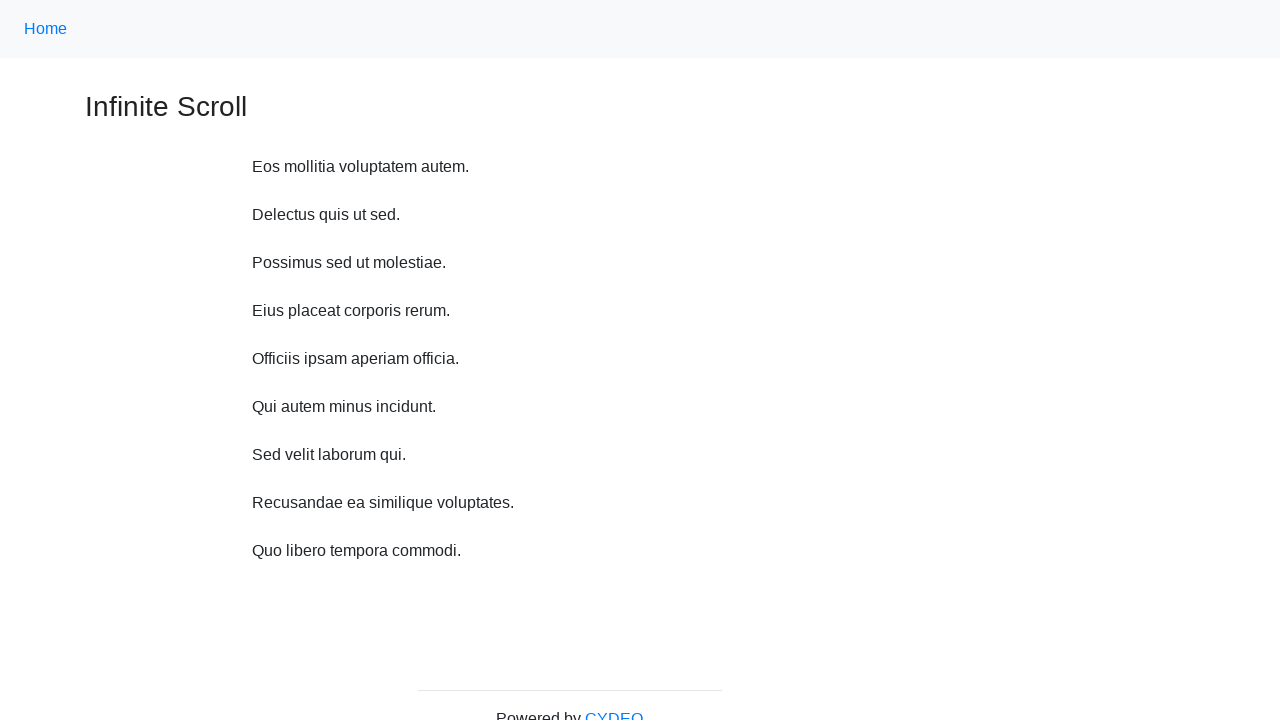

Scrolled down 750px (iteration 1 of 10)
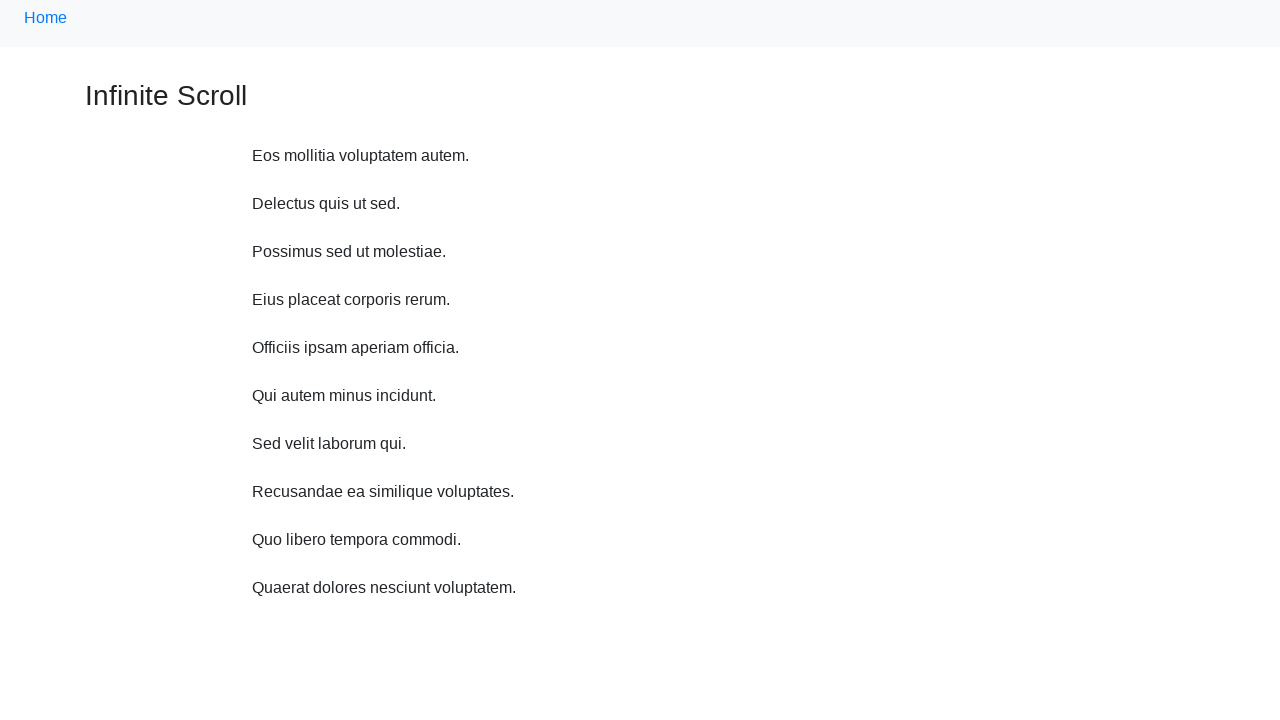

Waited 1 second before scroll
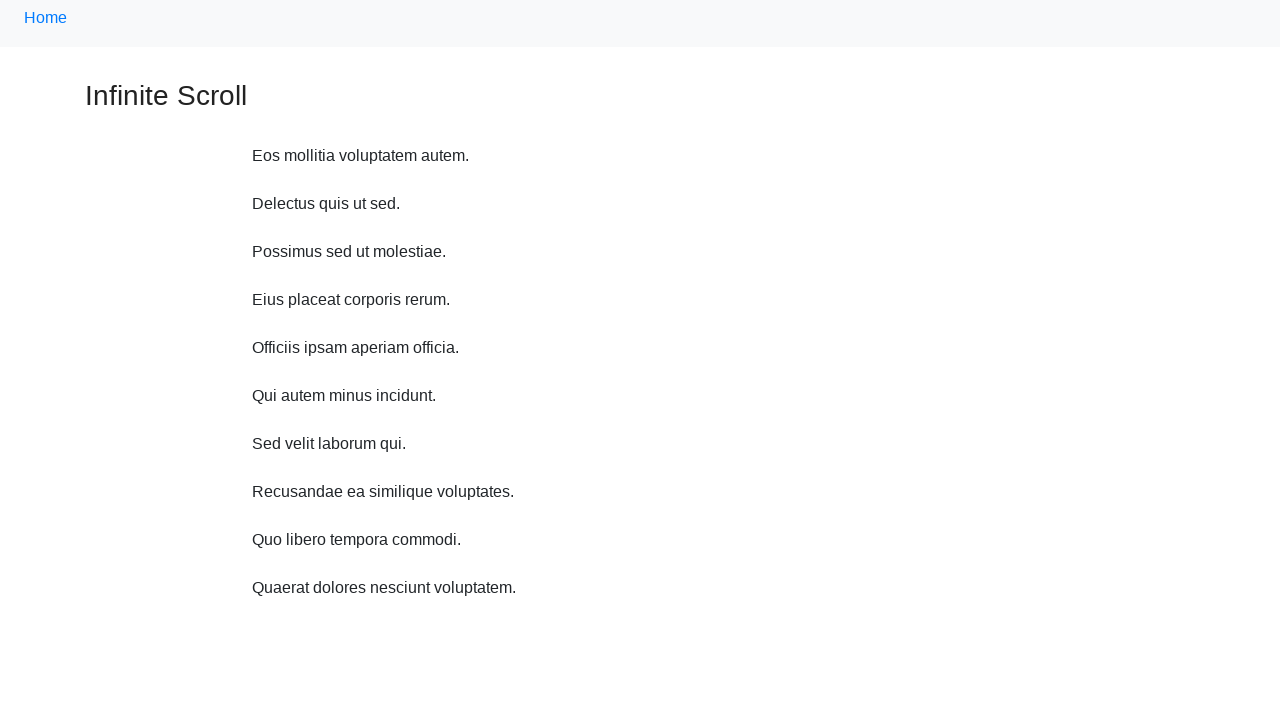

Scrolled down 750px (iteration 2 of 10)
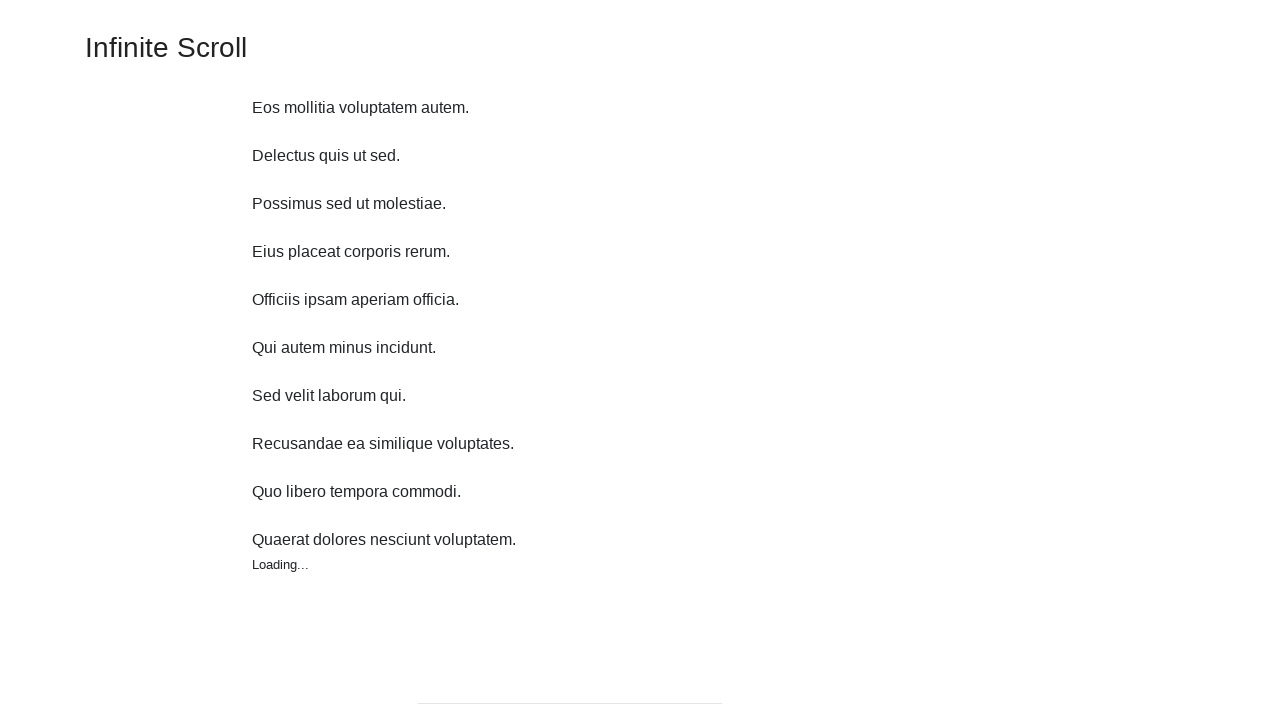

Waited 1 second before scroll
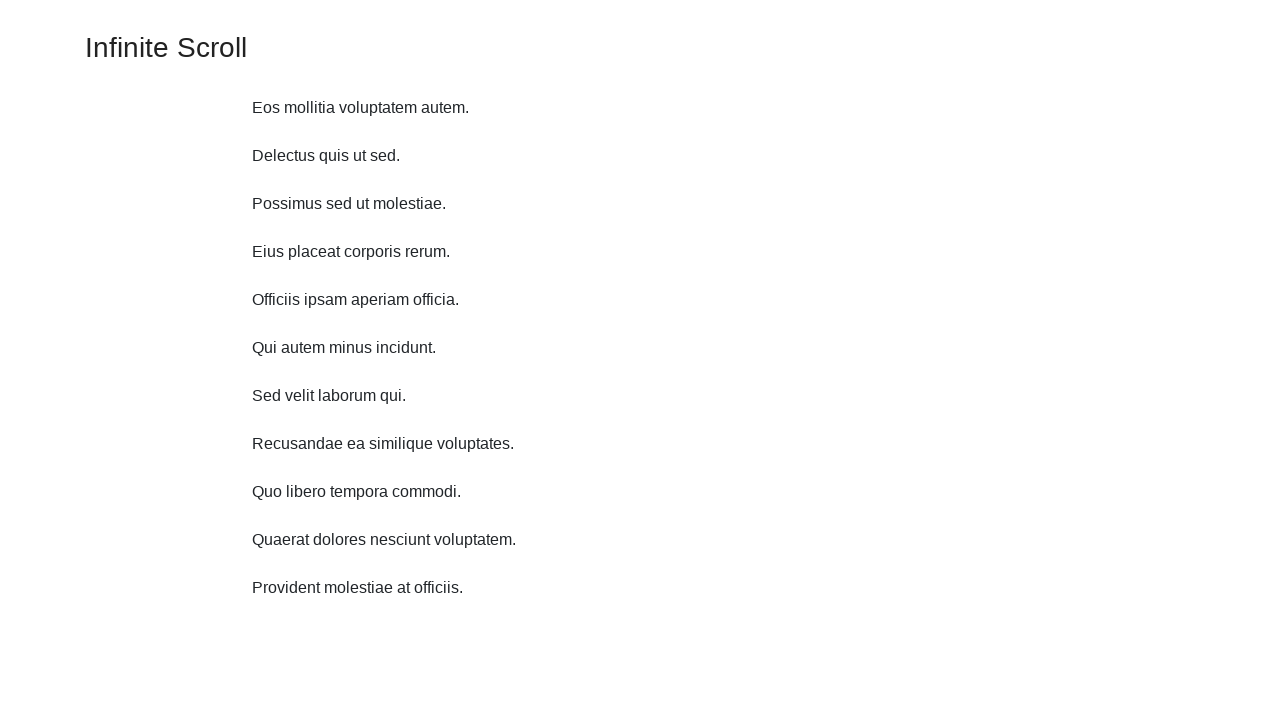

Scrolled down 750px (iteration 3 of 10)
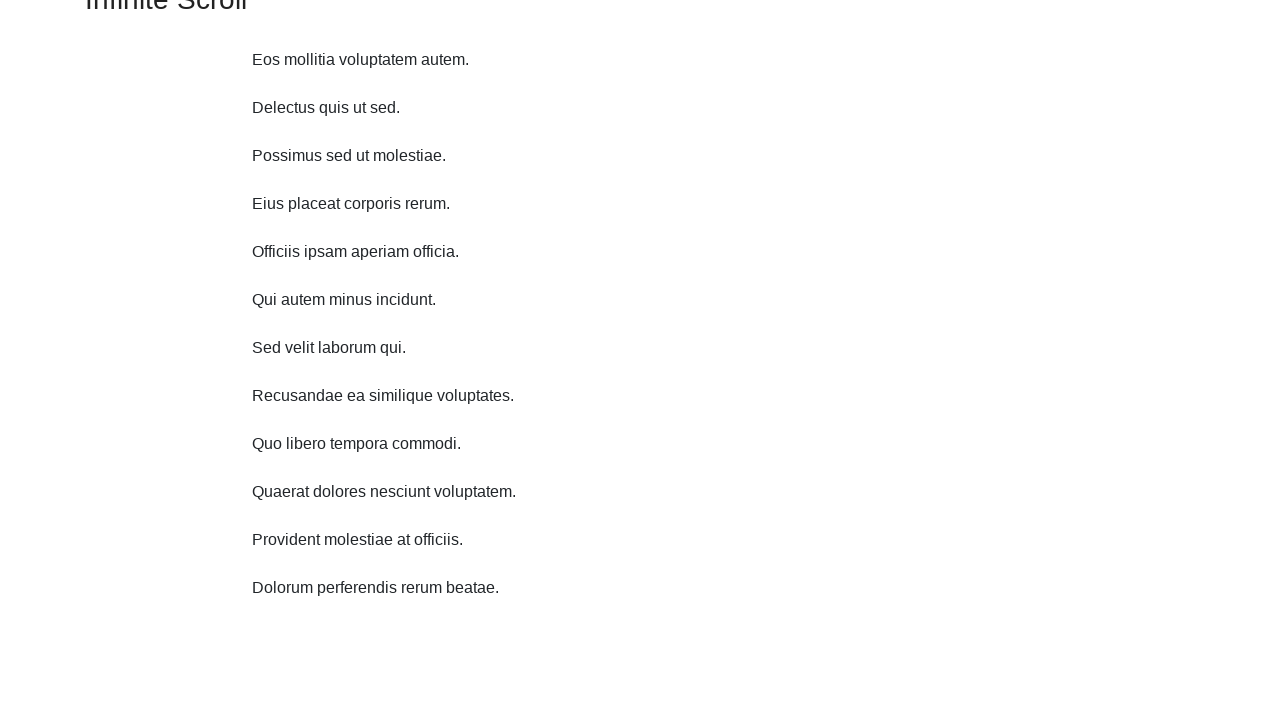

Waited 1 second before scroll
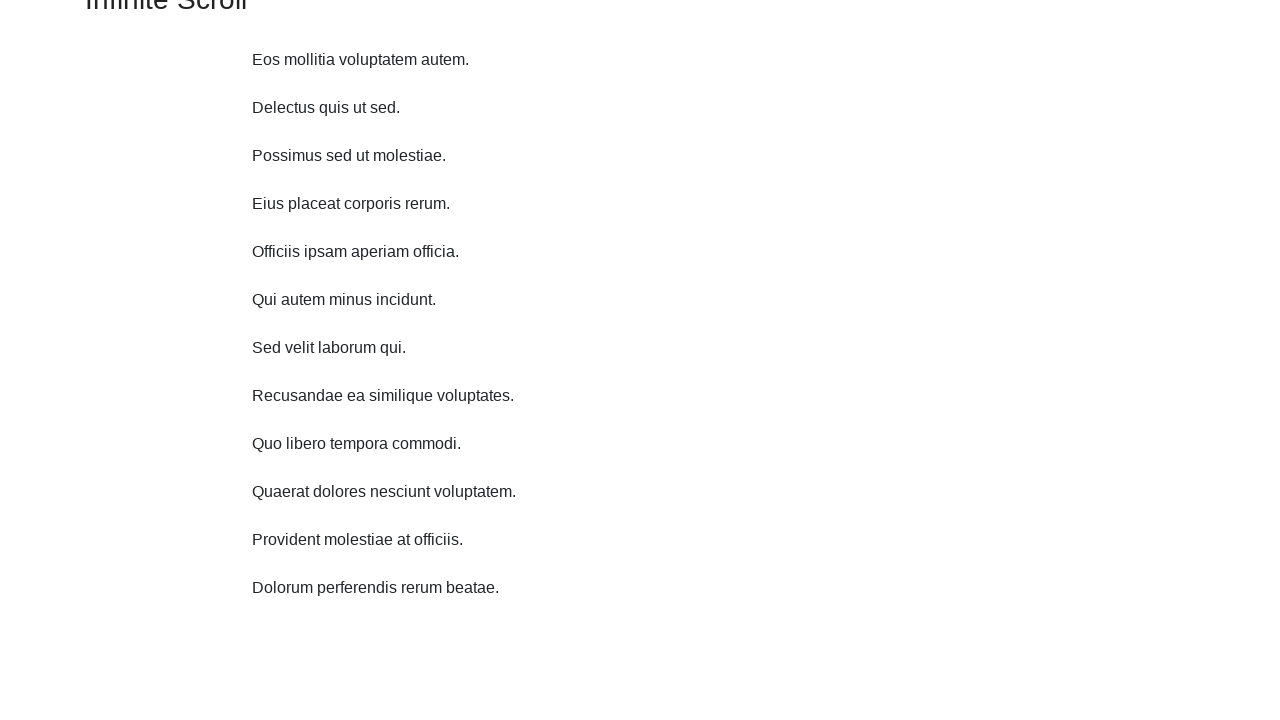

Scrolled down 750px (iteration 4 of 10)
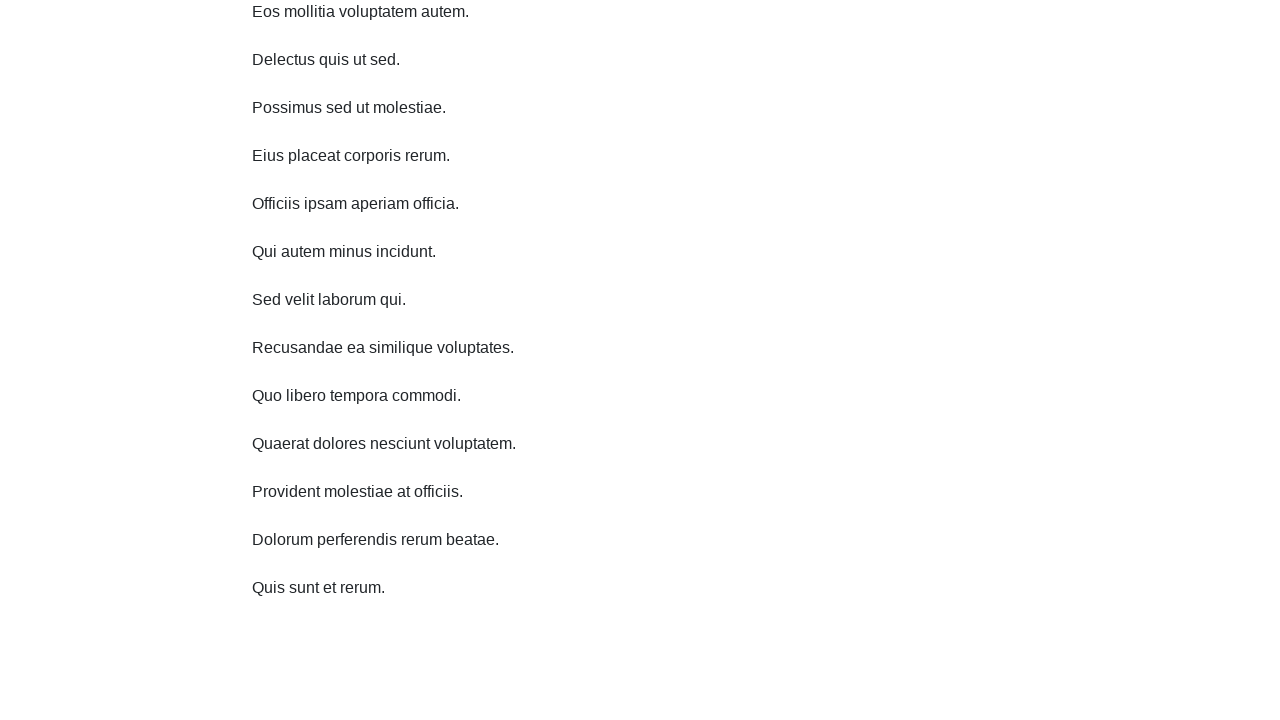

Waited 1 second before scroll
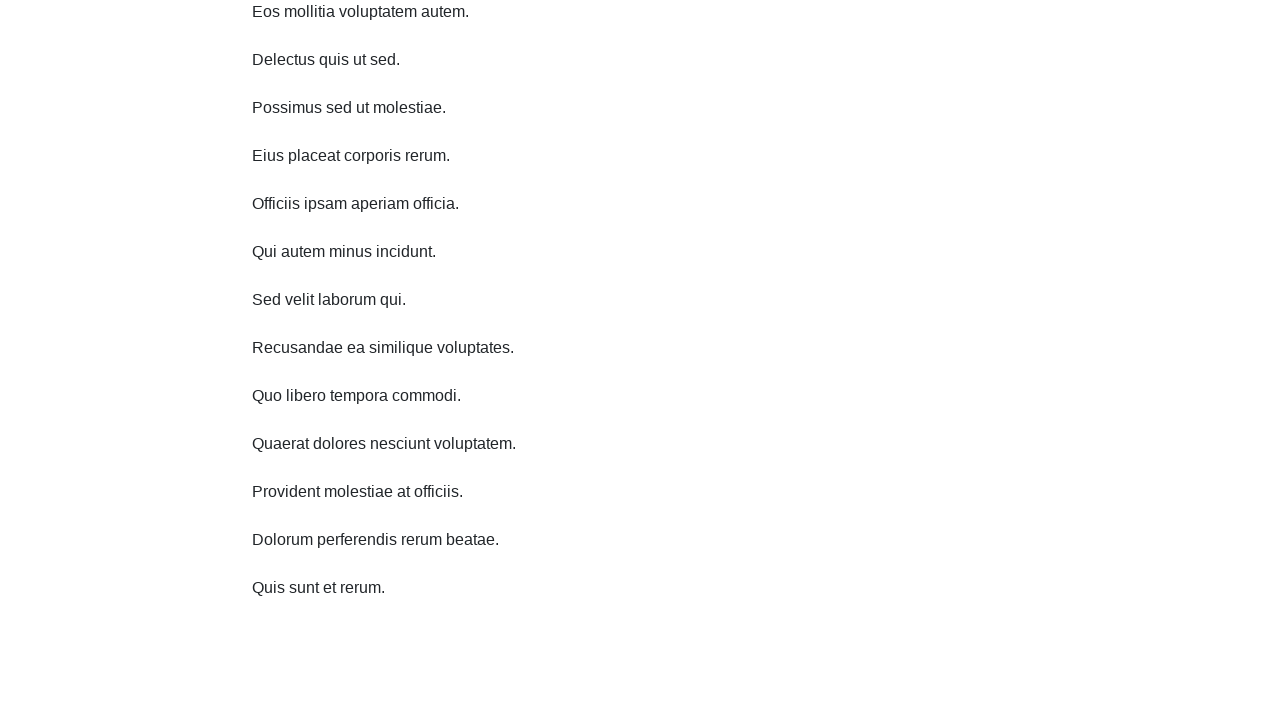

Scrolled down 750px (iteration 5 of 10)
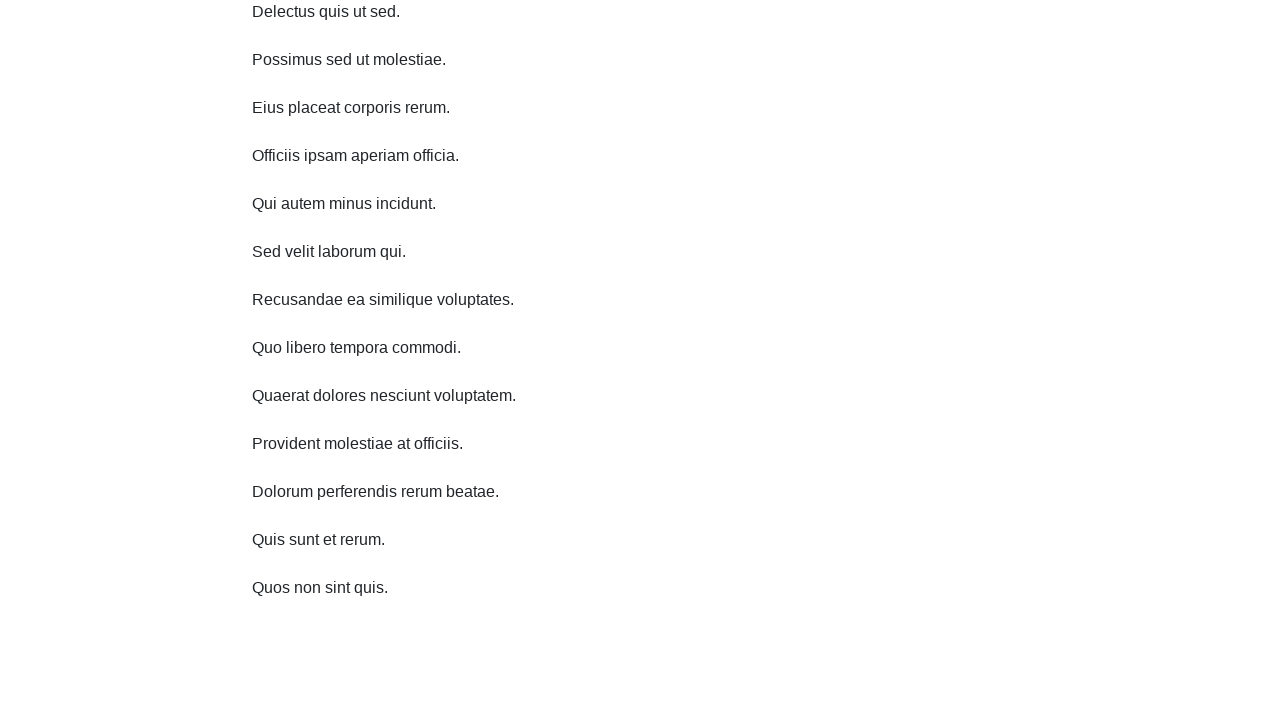

Waited 1 second before scroll
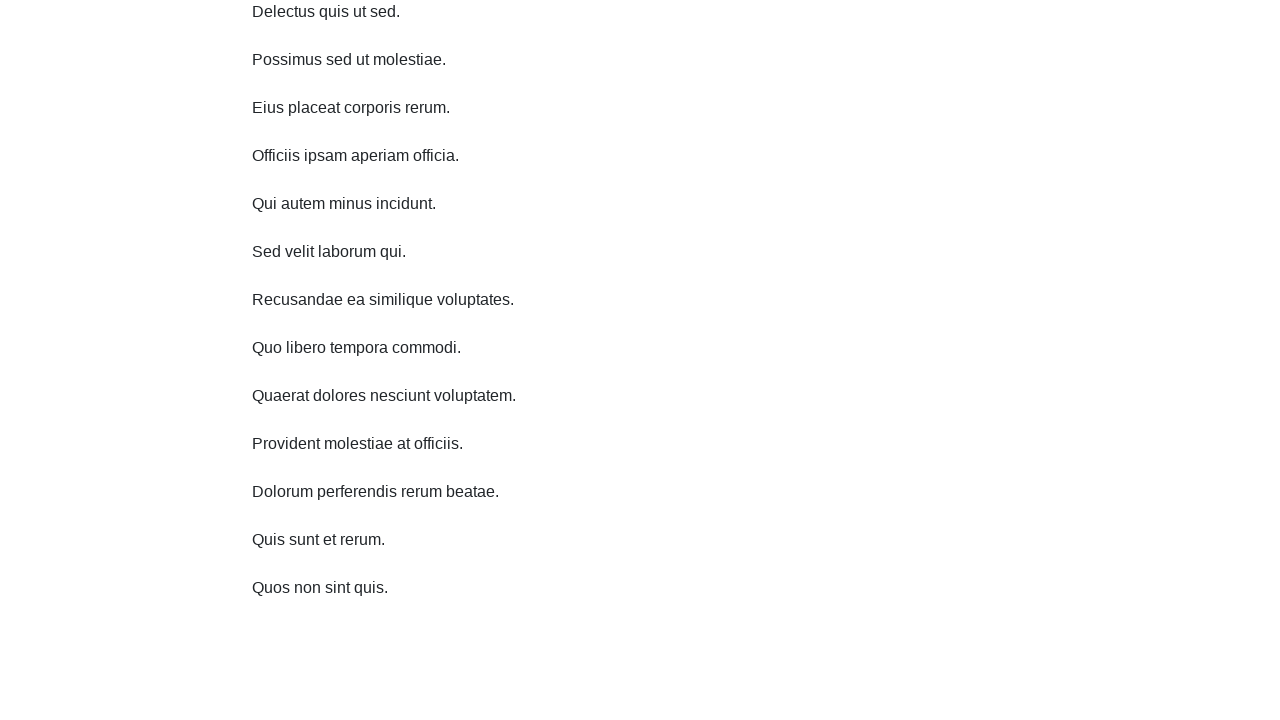

Scrolled down 750px (iteration 6 of 10)
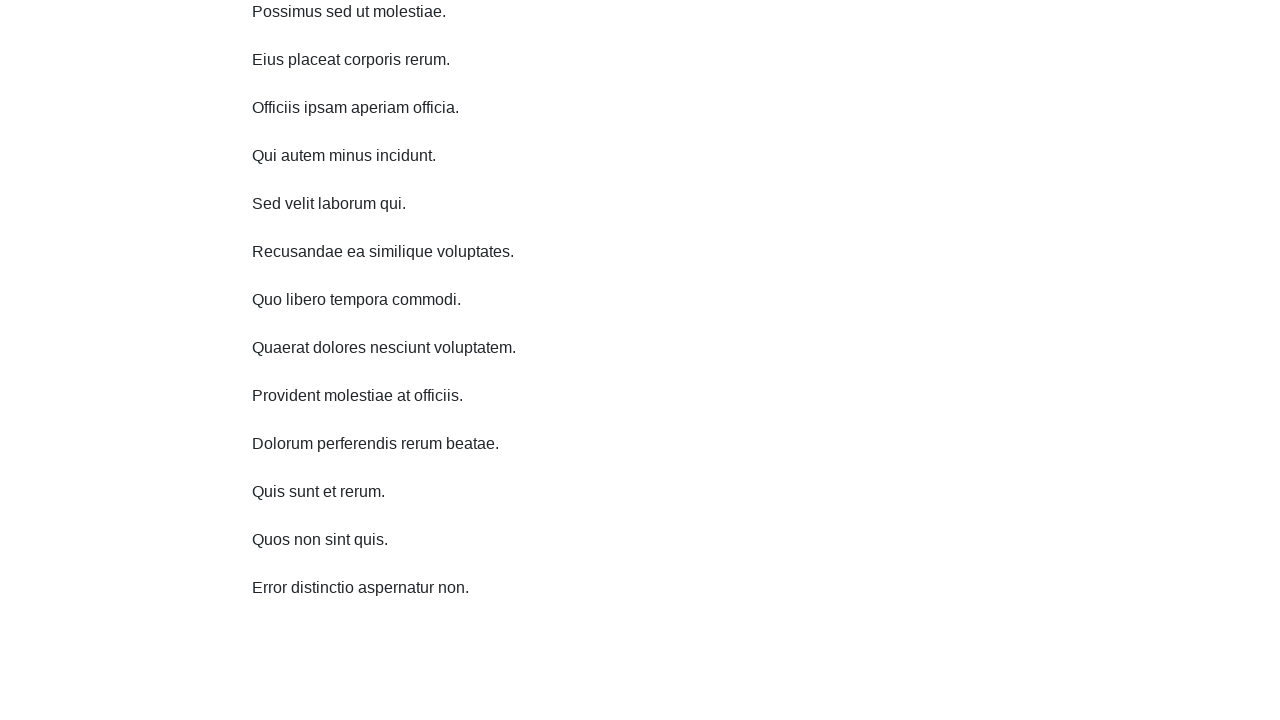

Waited 1 second before scroll
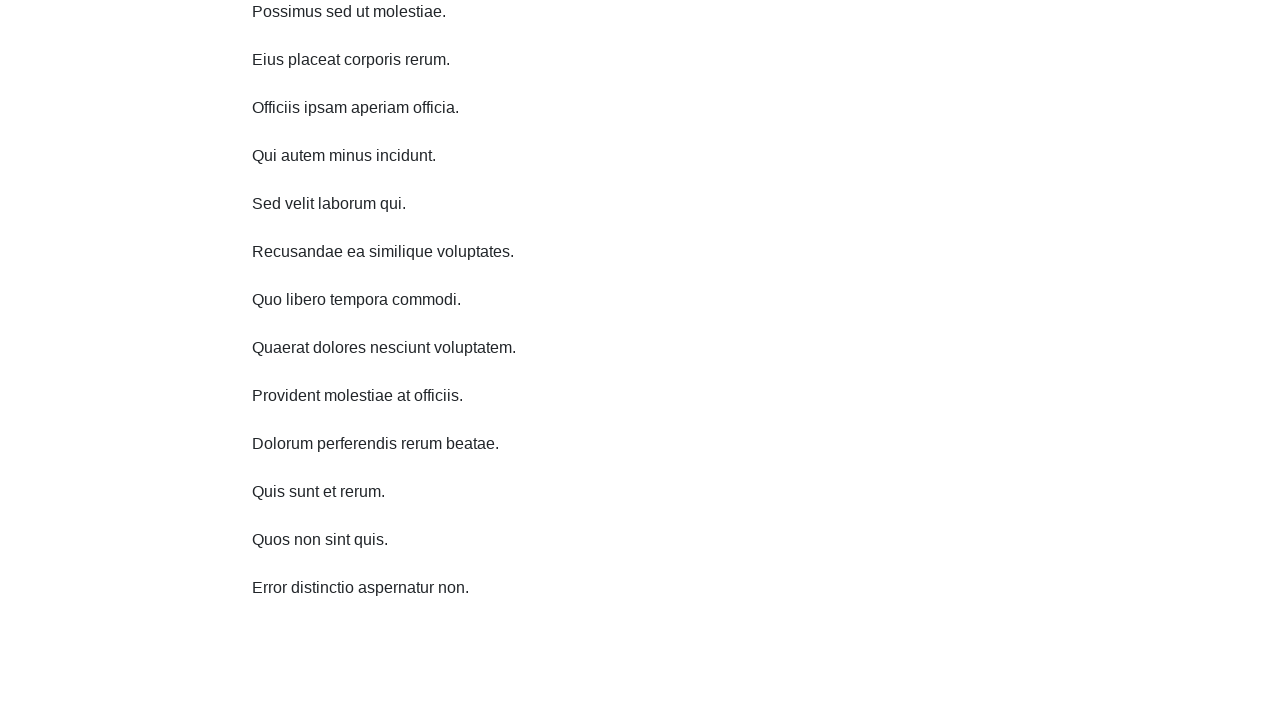

Scrolled down 750px (iteration 7 of 10)
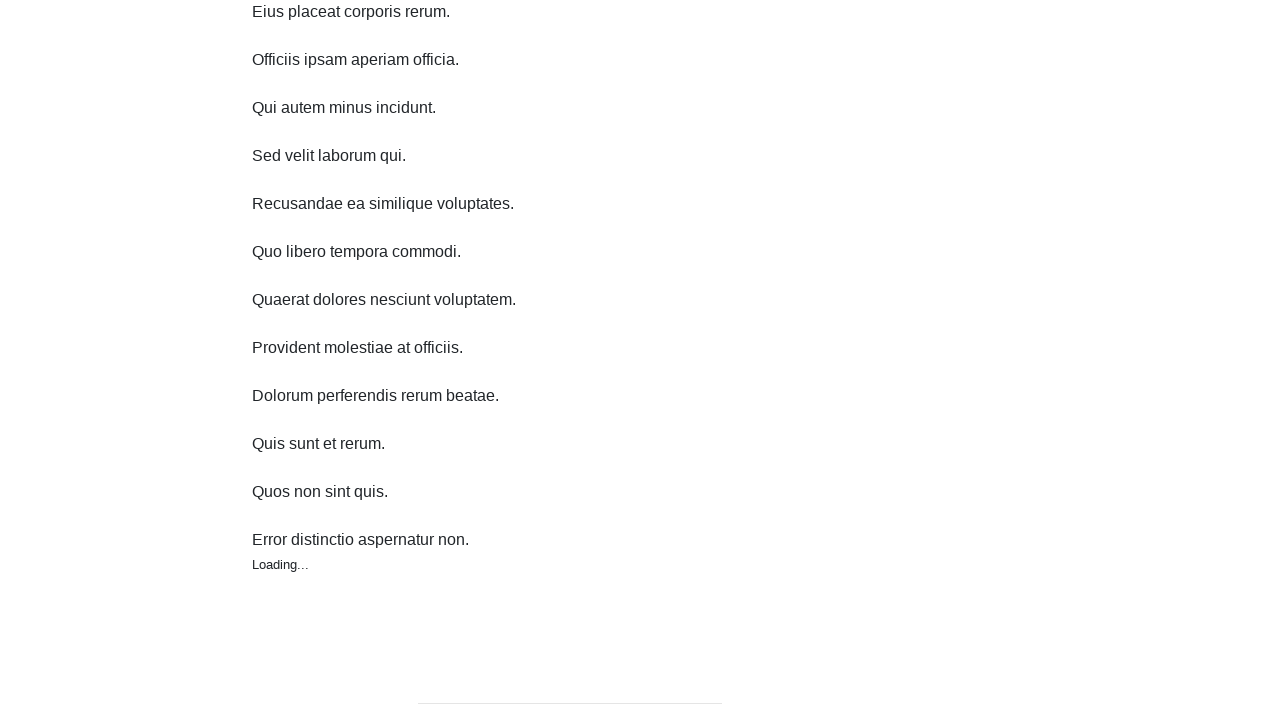

Waited 1 second before scroll
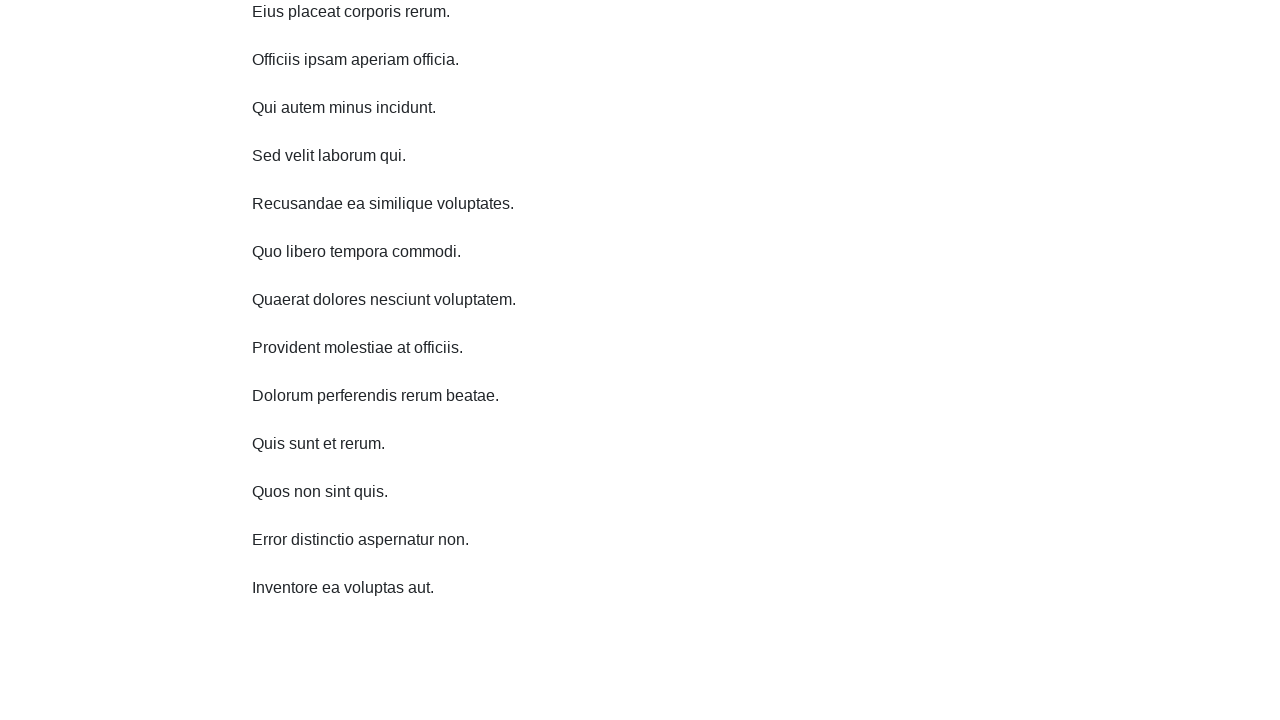

Scrolled down 750px (iteration 8 of 10)
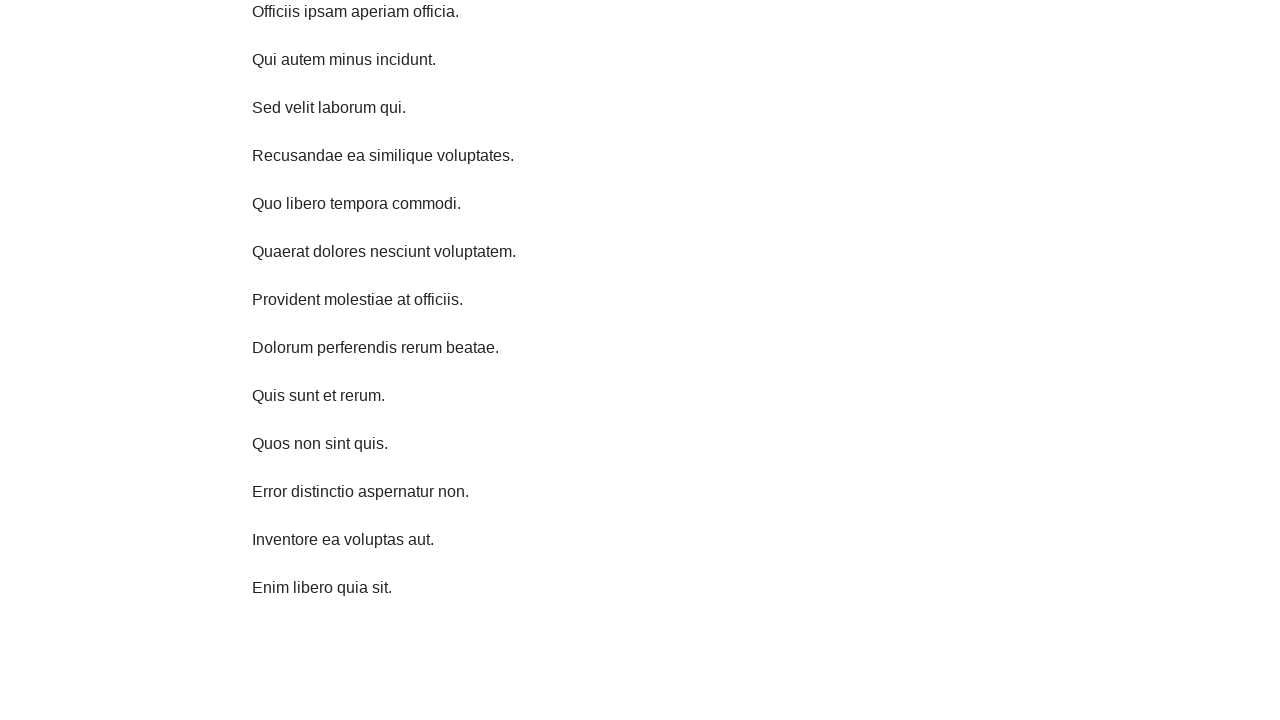

Waited 1 second before scroll
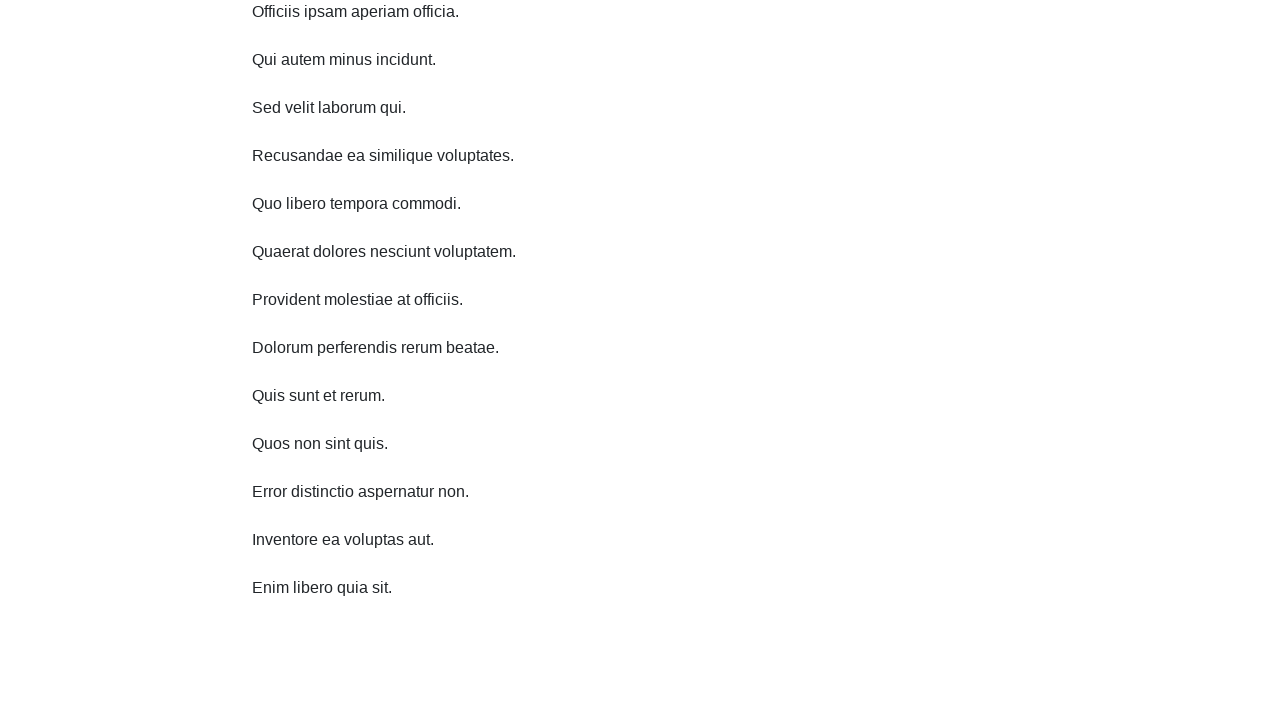

Scrolled down 750px (iteration 9 of 10)
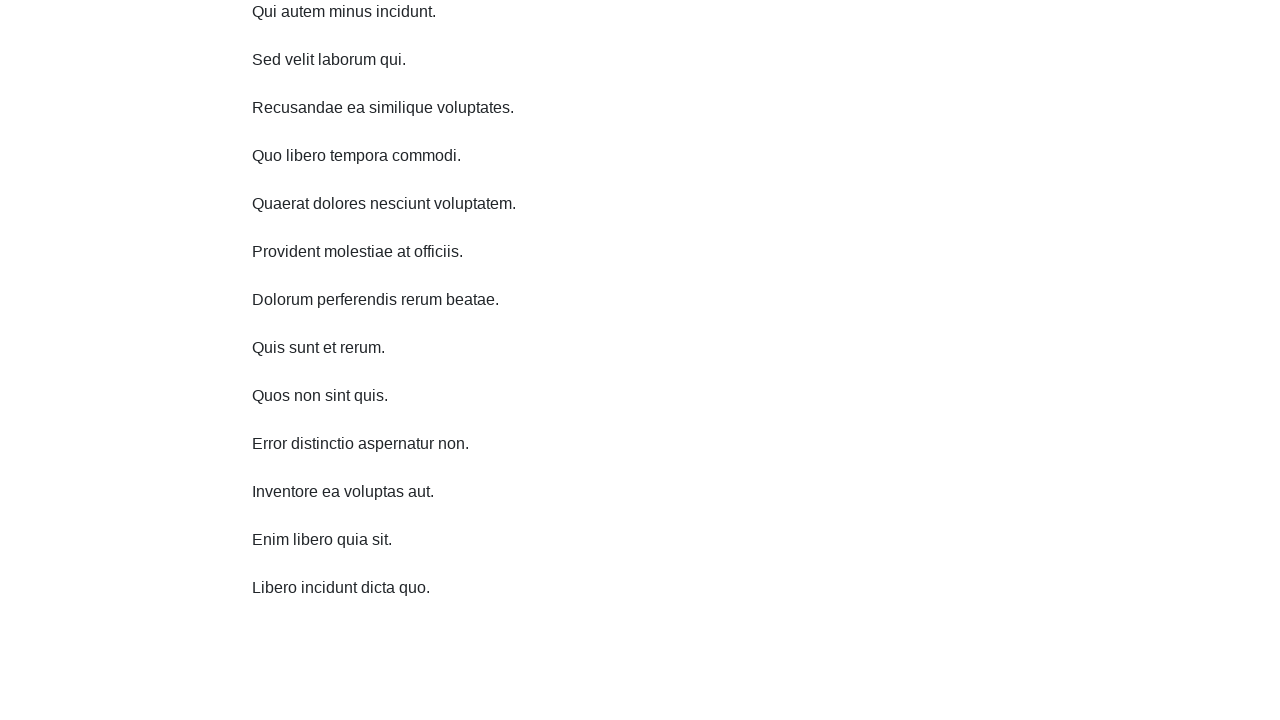

Waited 1 second before scroll
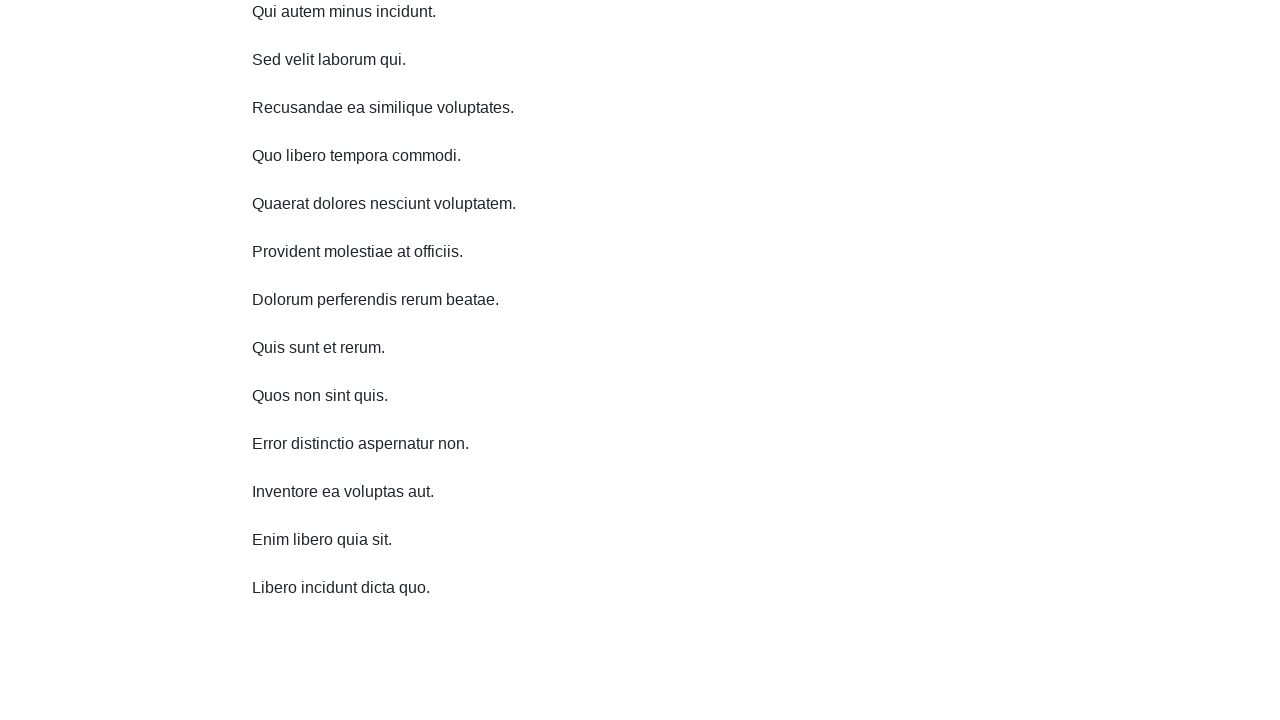

Scrolled down 750px (iteration 10 of 10)
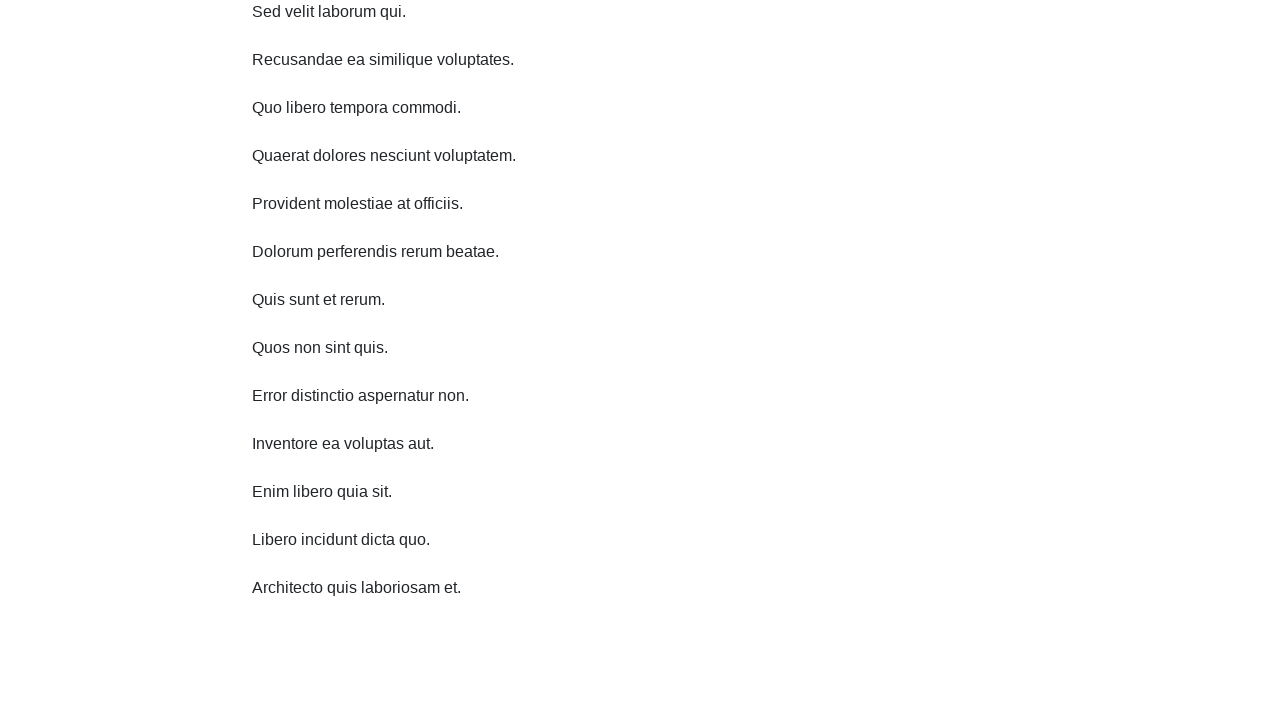

Waited 1 second before final scroll
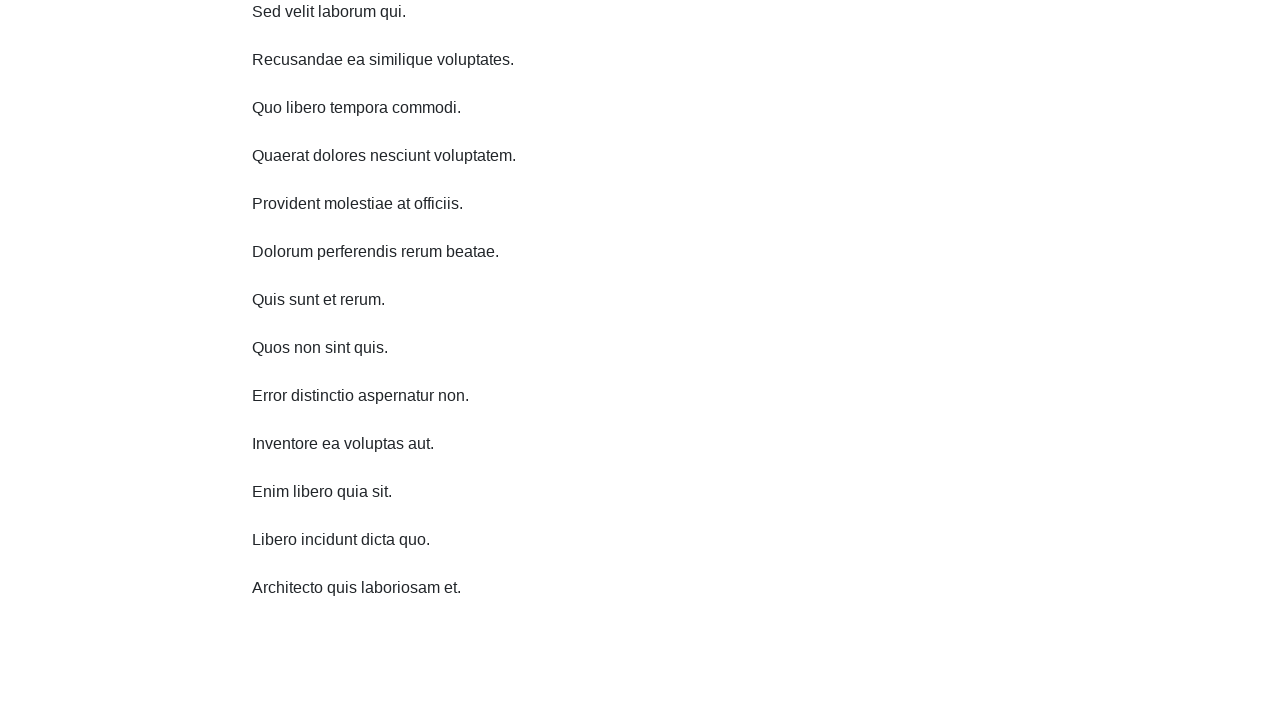

Scrolled up 750px
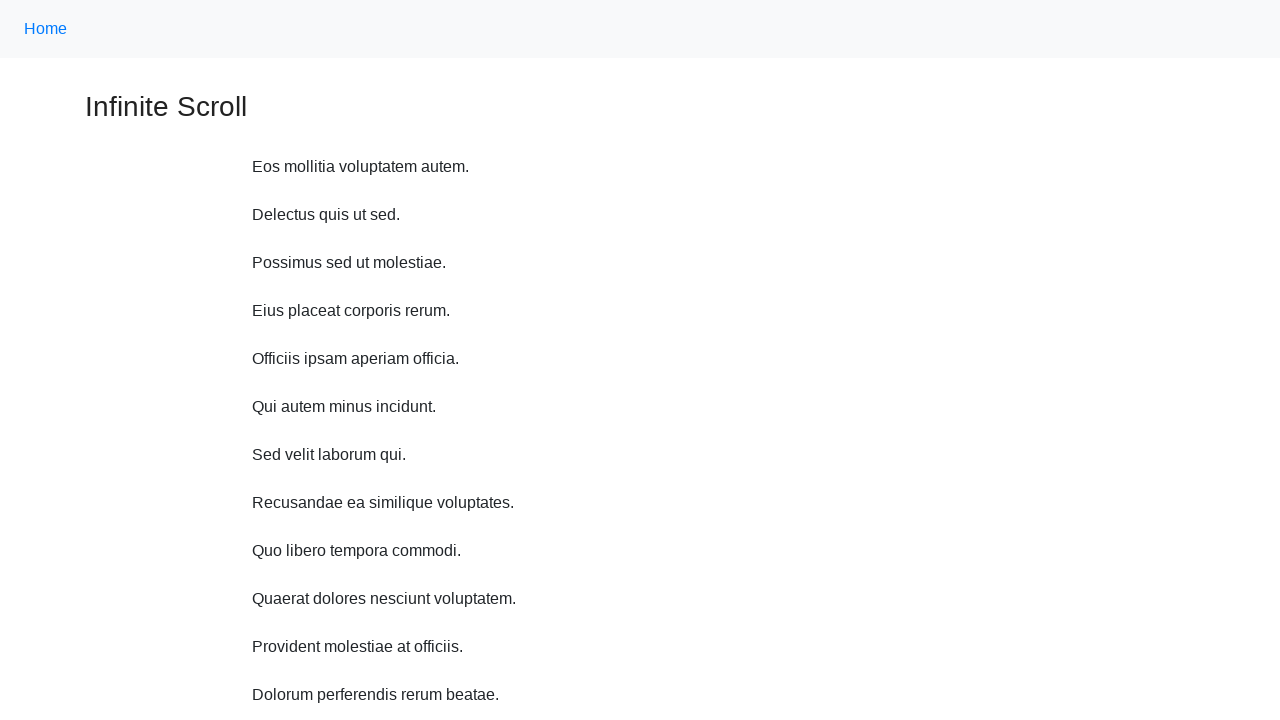

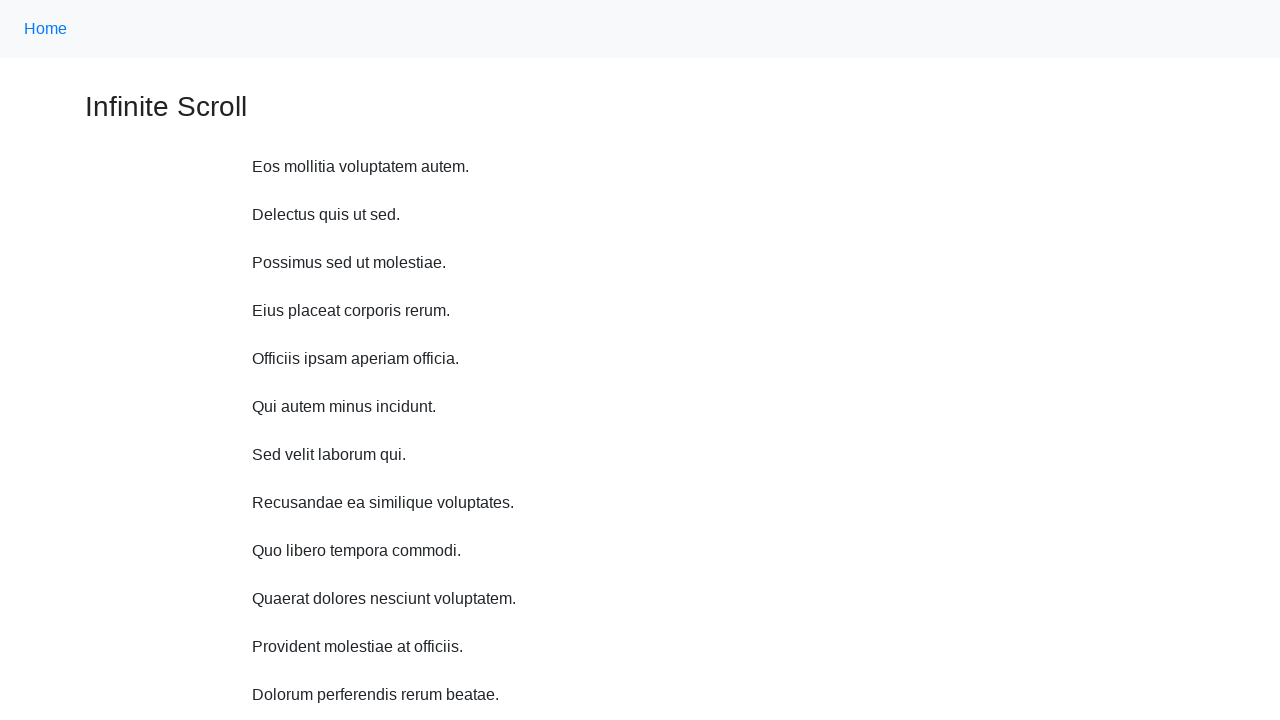